Tests adding todo items by creating two todos and verifying they appear in the list

Starting URL: https://demo.playwright.dev/todomvc

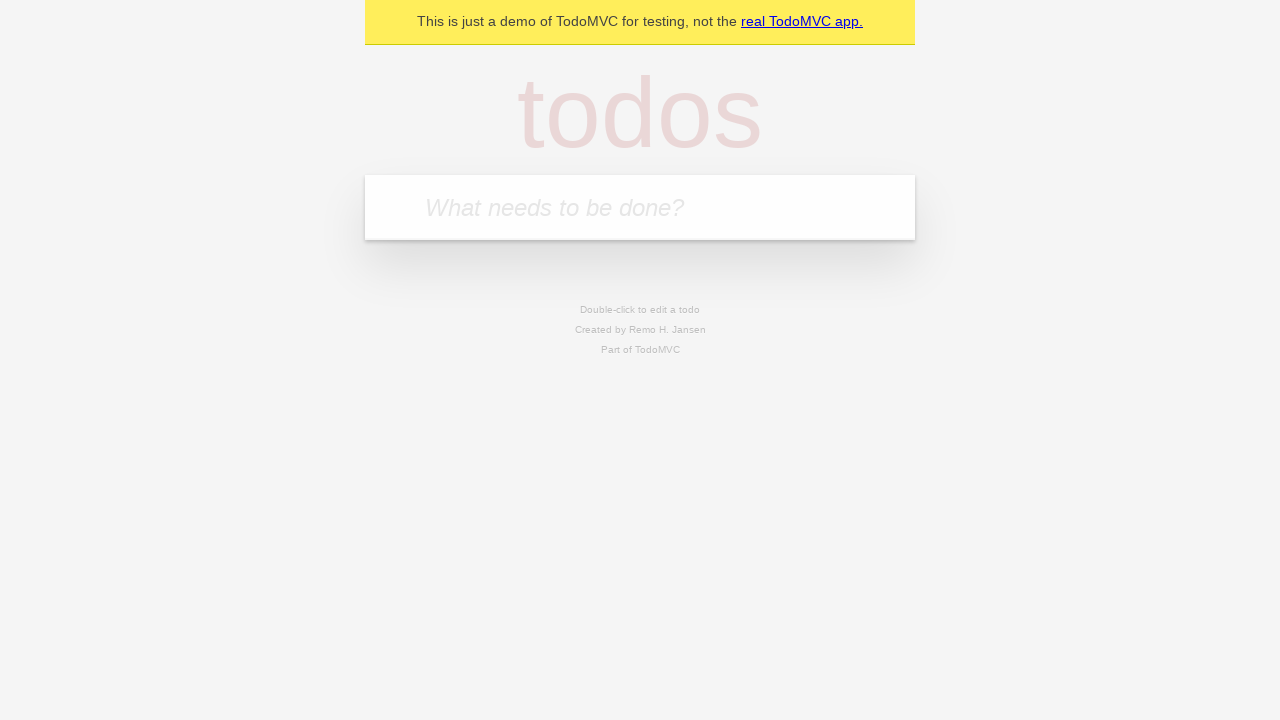

Filled first todo input with 'buy some cheese' on .new-todo
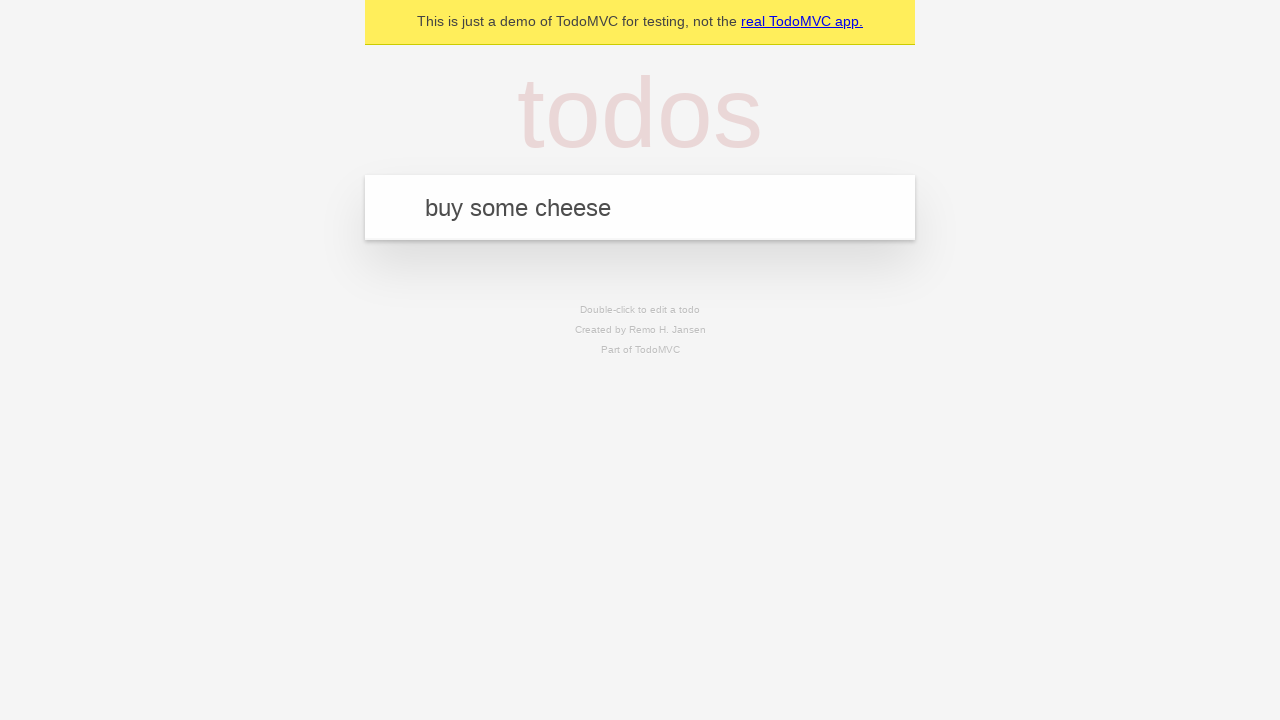

Pressed Enter to create first todo on .new-todo
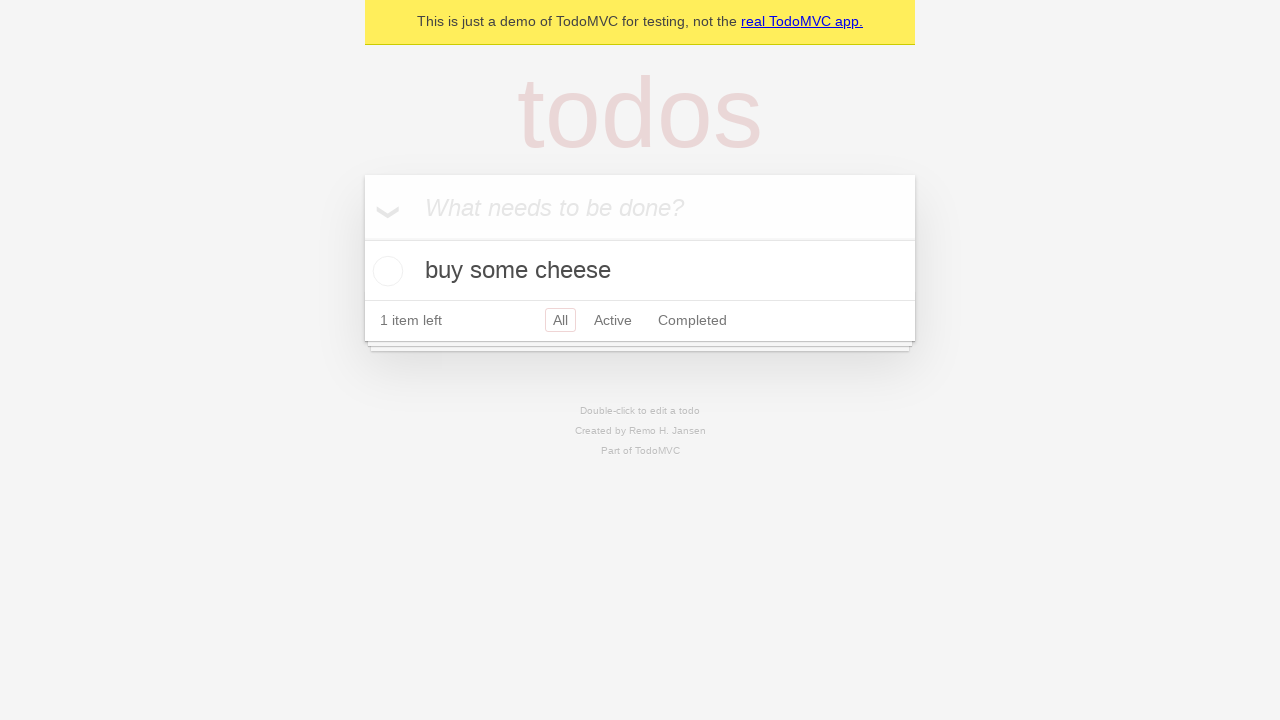

First todo appeared in the list
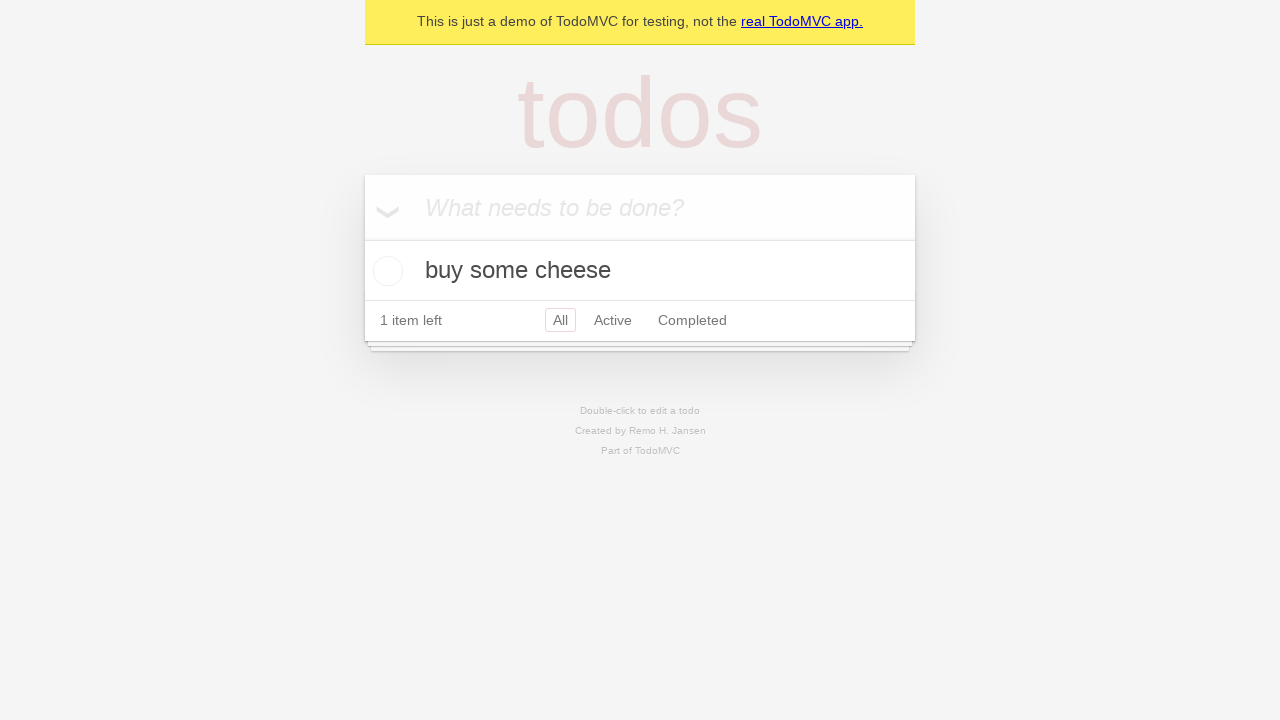

Filled second todo input with 'feed the cat' on .new-todo
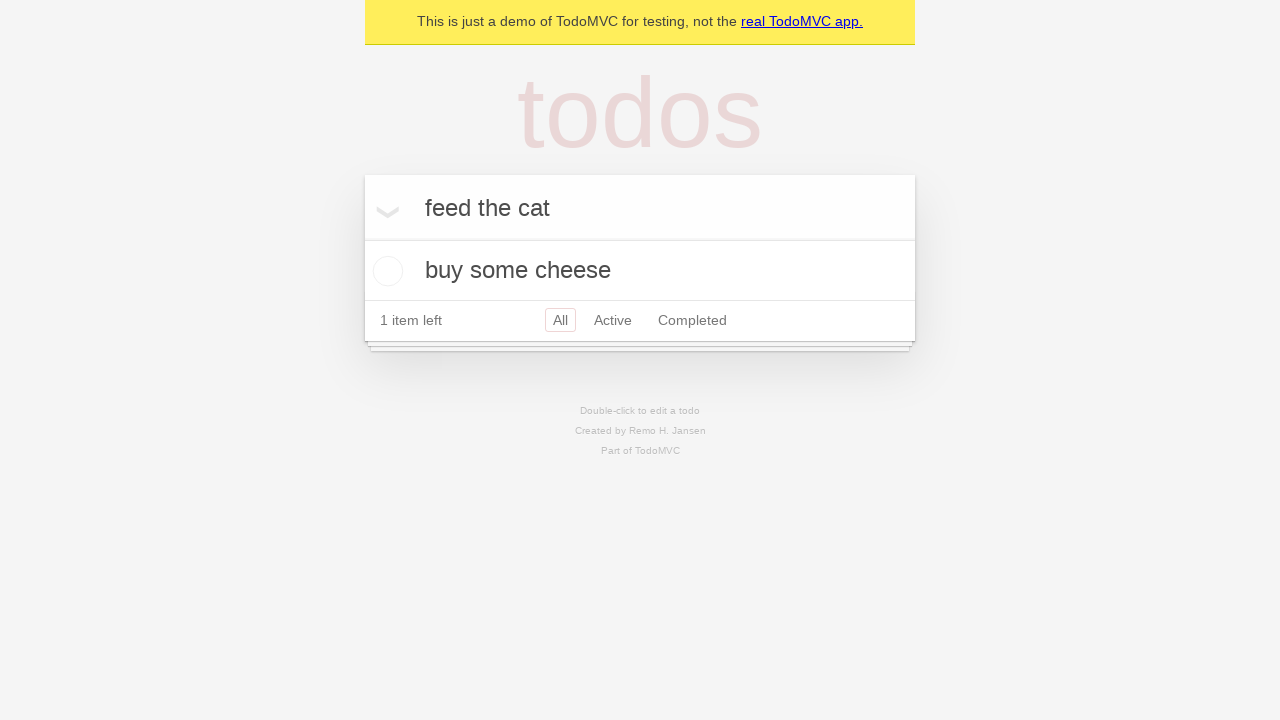

Pressed Enter to create second todo on .new-todo
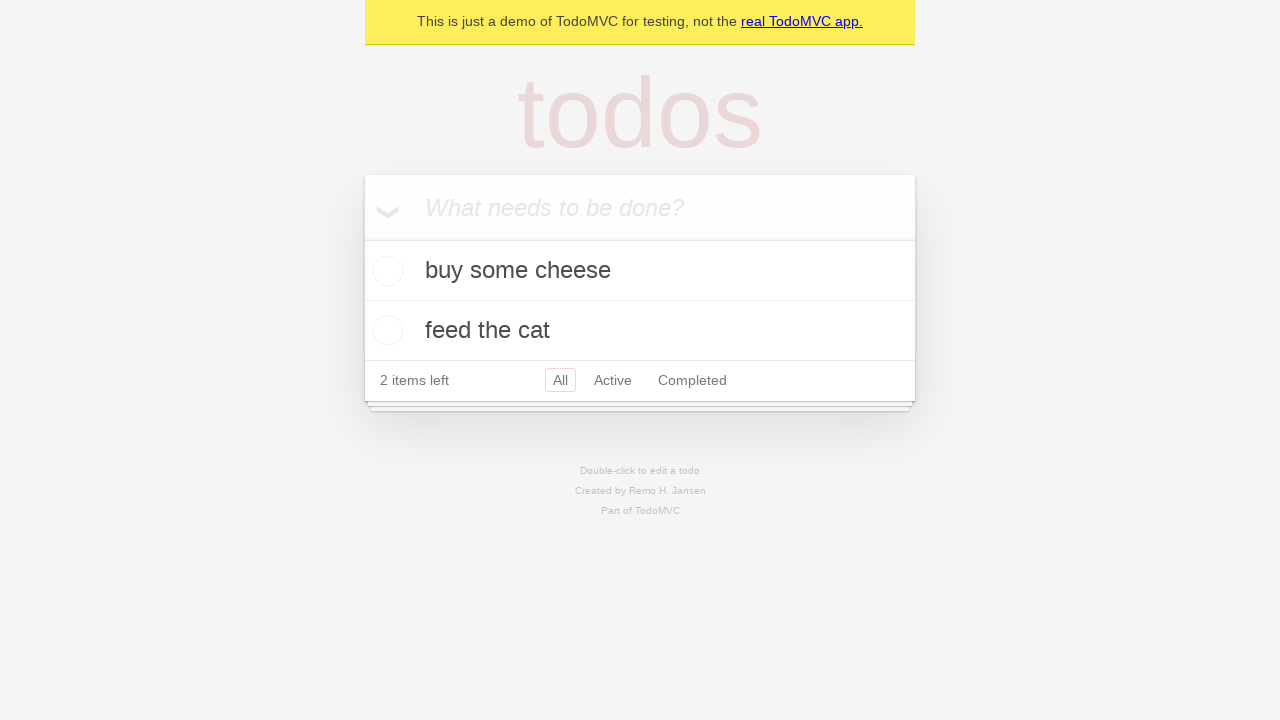

Second todo appeared in the list, both todos now visible
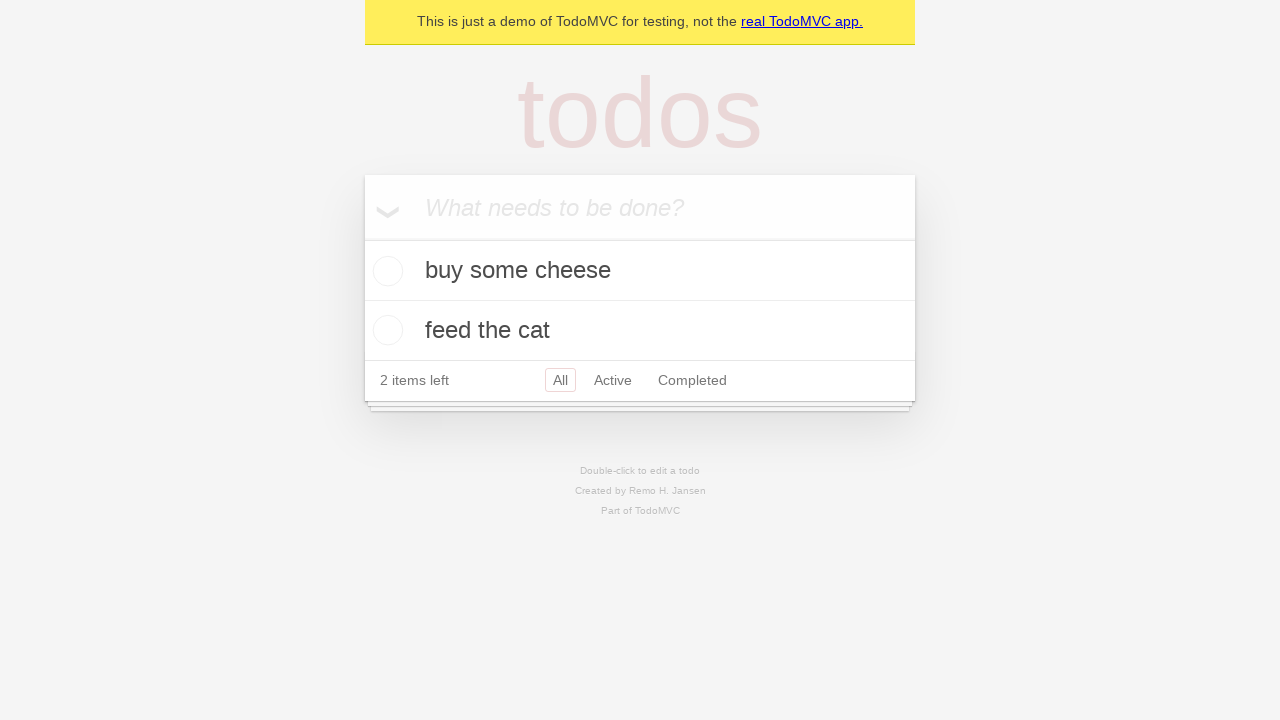

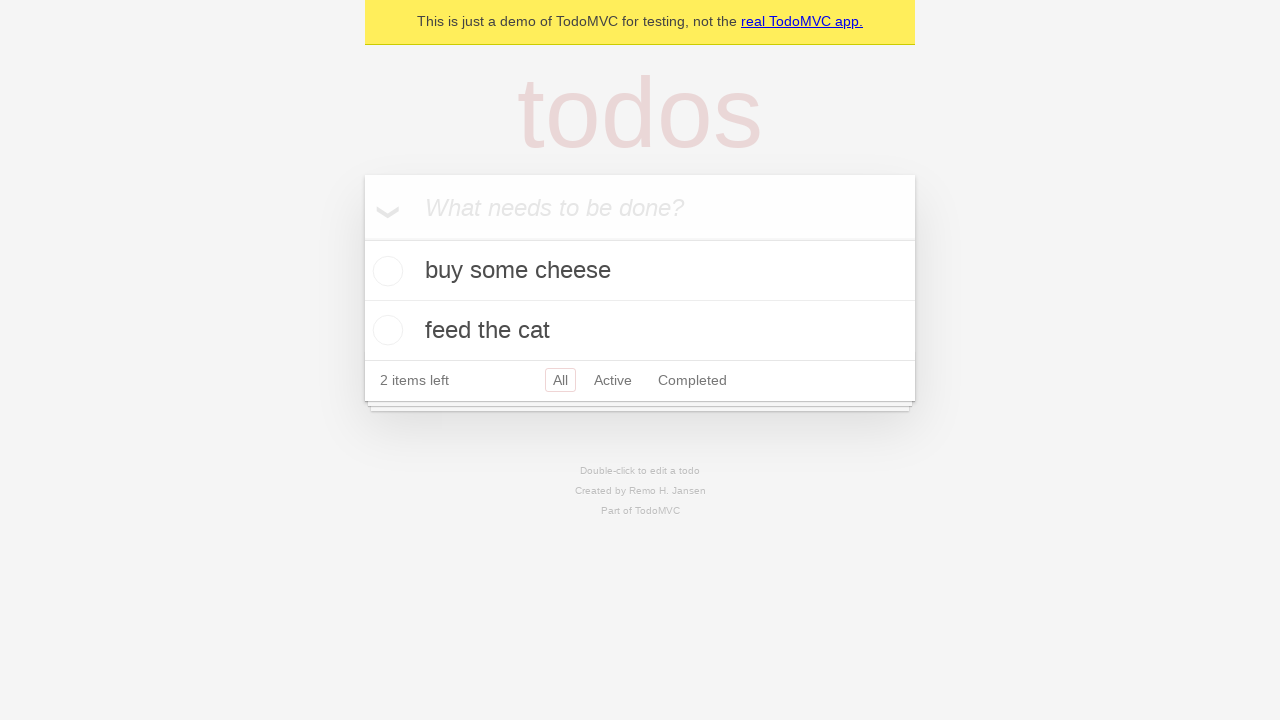